Tests a registration form by filling all required fields (marked with asterisks) with random text, submitting the form, and verifying the success message is displayed.

Starting URL: http://suninjuly.github.io/registration1.html

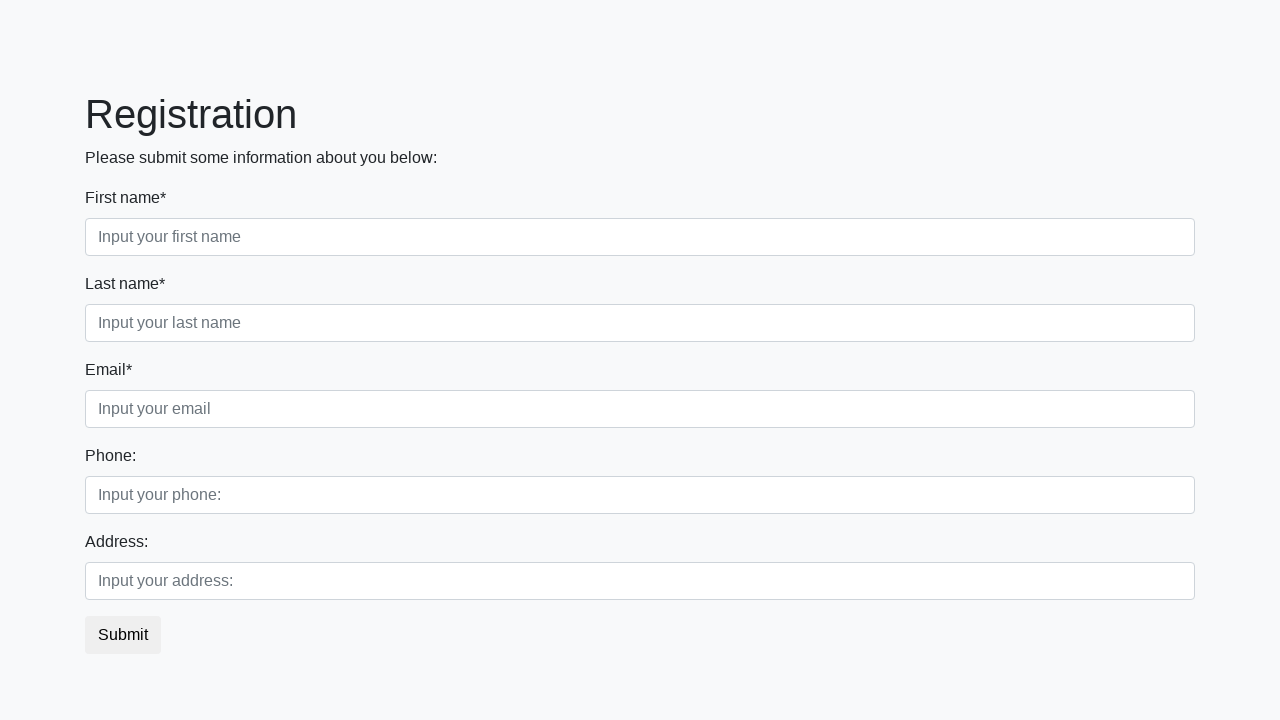

Located all label elements on the registration form
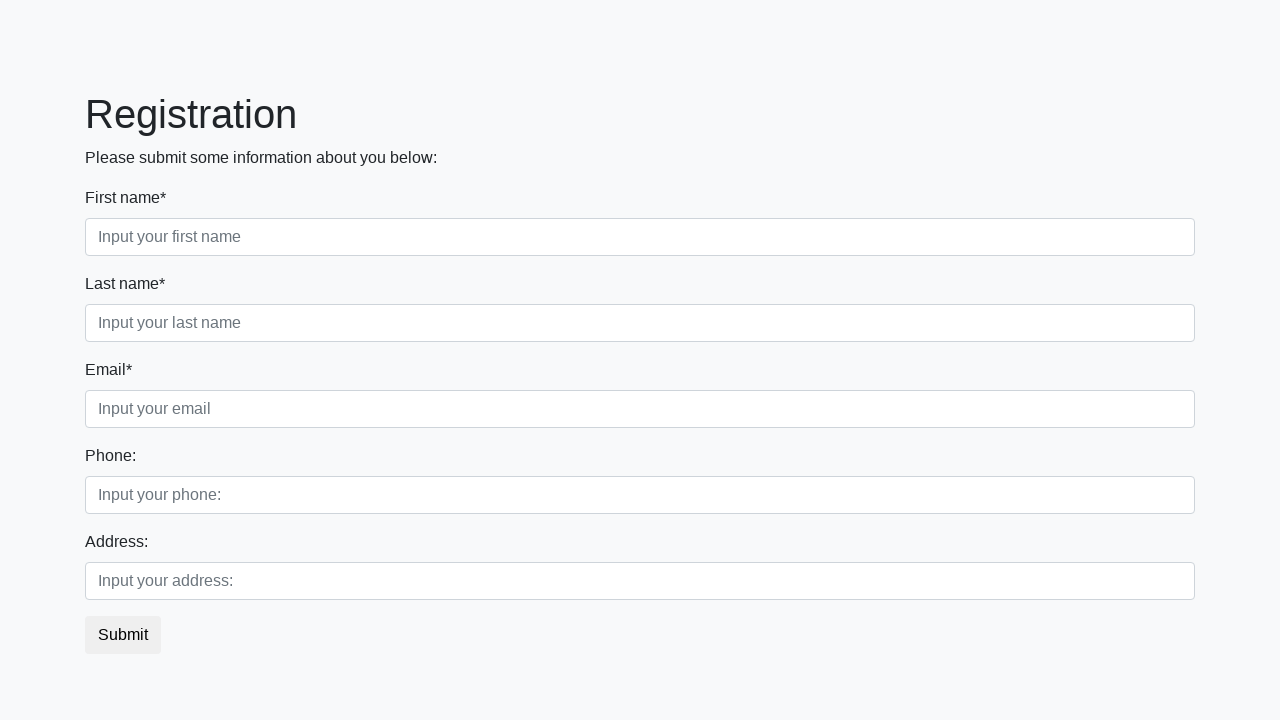

Located all input elements on the registration form
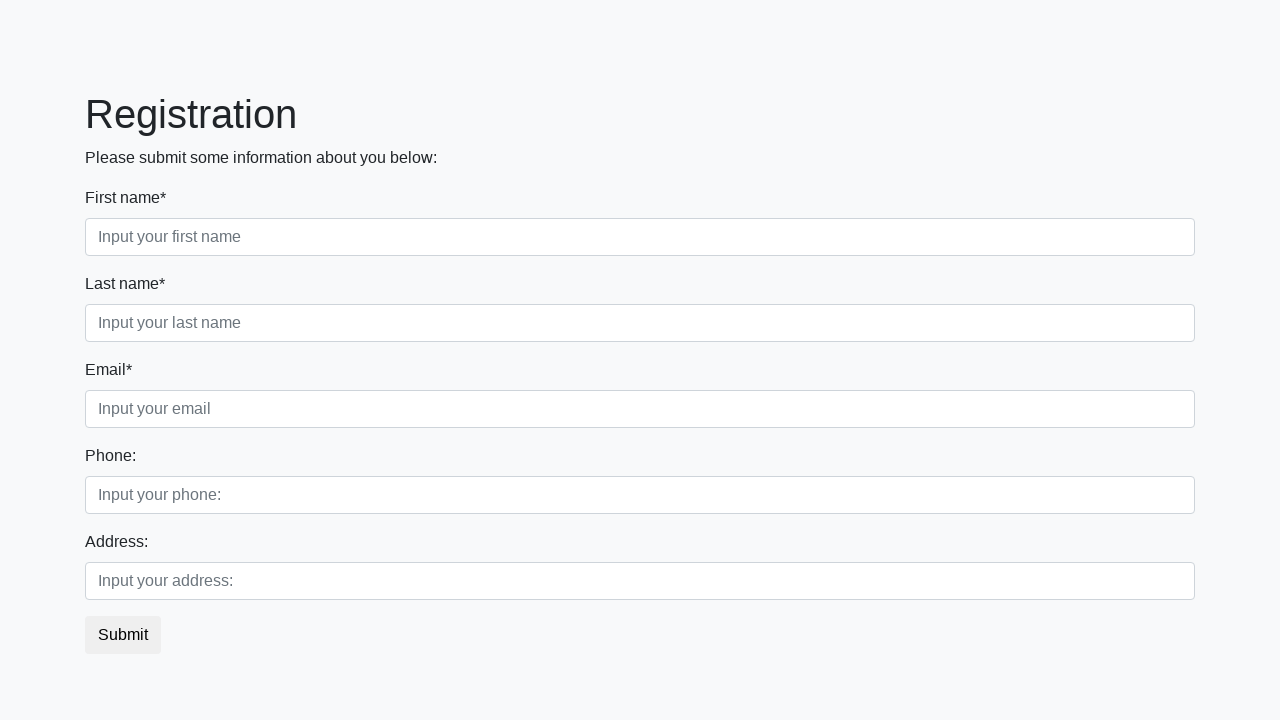

Filled required field 'First name*' with random text 'uvkyapdy' on input >> nth=0
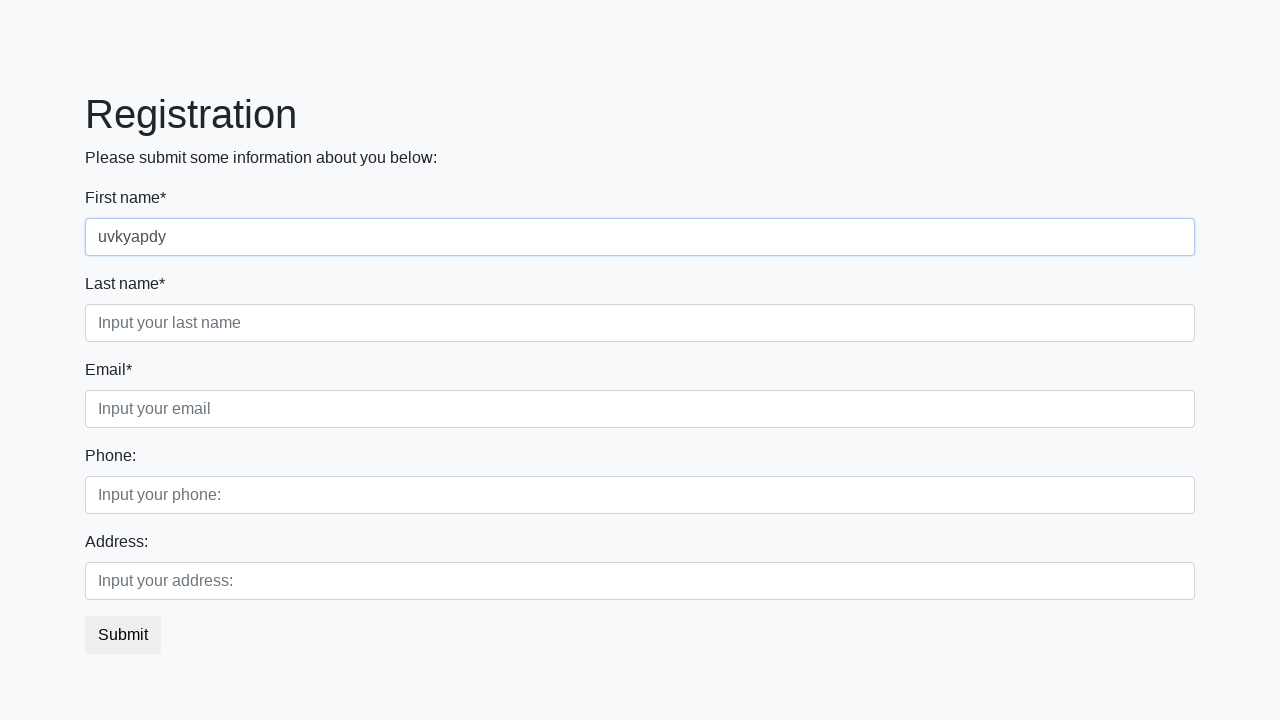

Filled required field 'Last name*' with random text 'ahcygjnf' on input >> nth=1
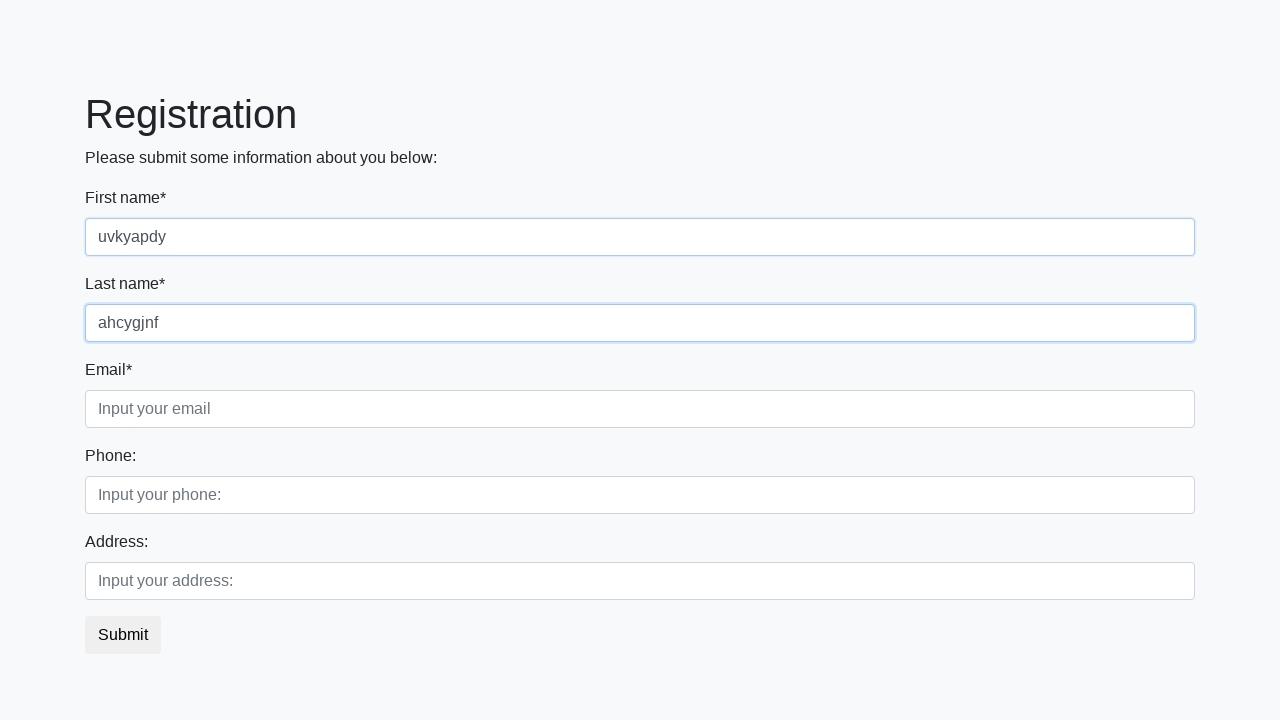

Filled required field 'Email*' with random text 'tlijnipy' on input >> nth=2
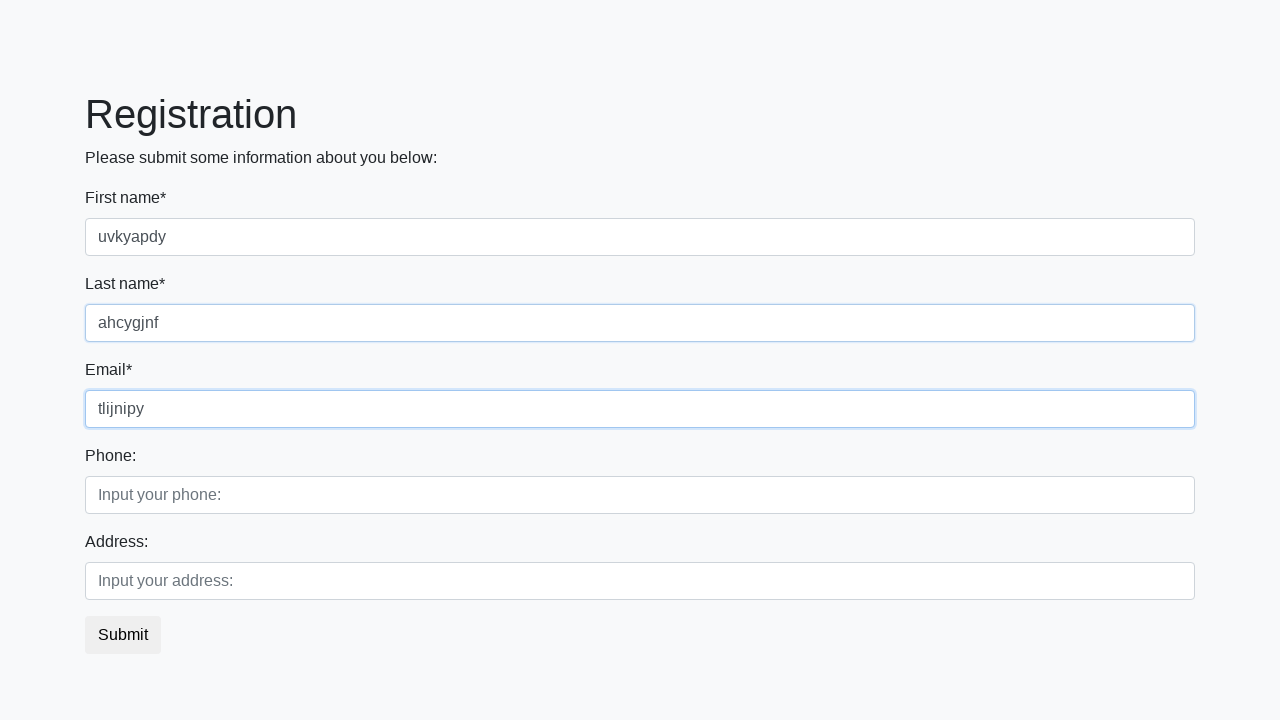

Clicked the submit button to register at (123, 635) on button.btn
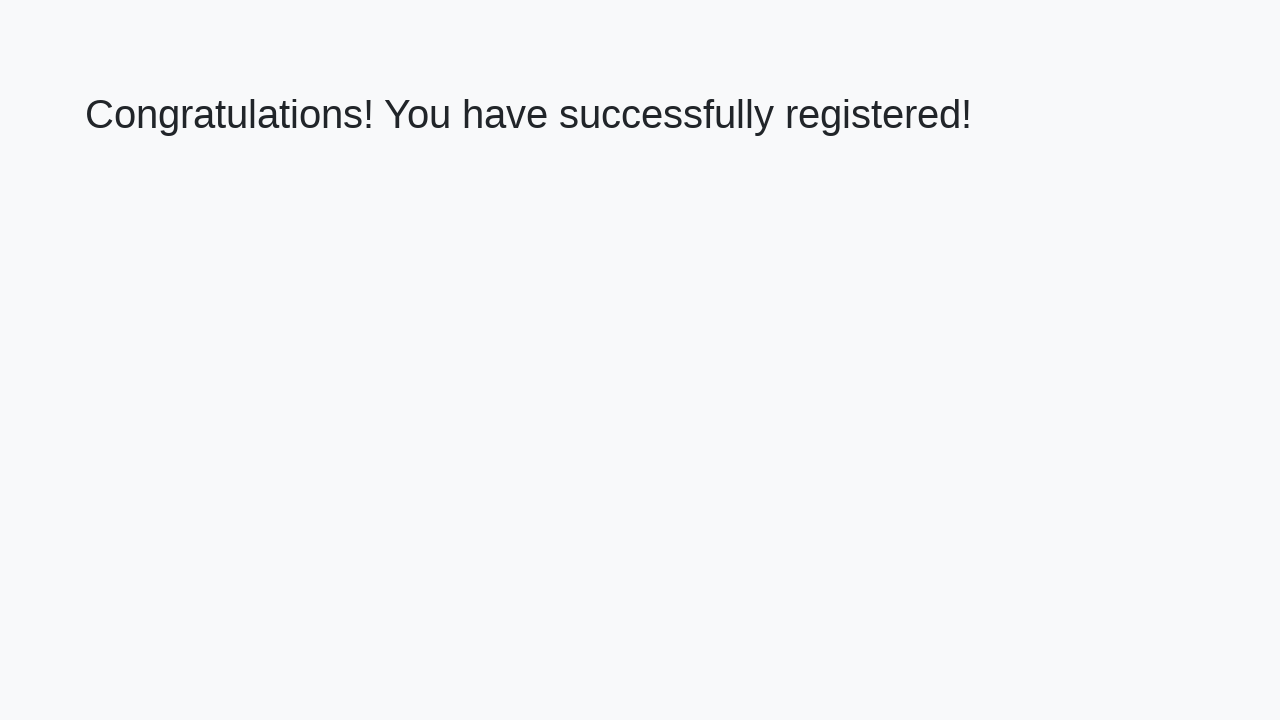

Success message heading loaded
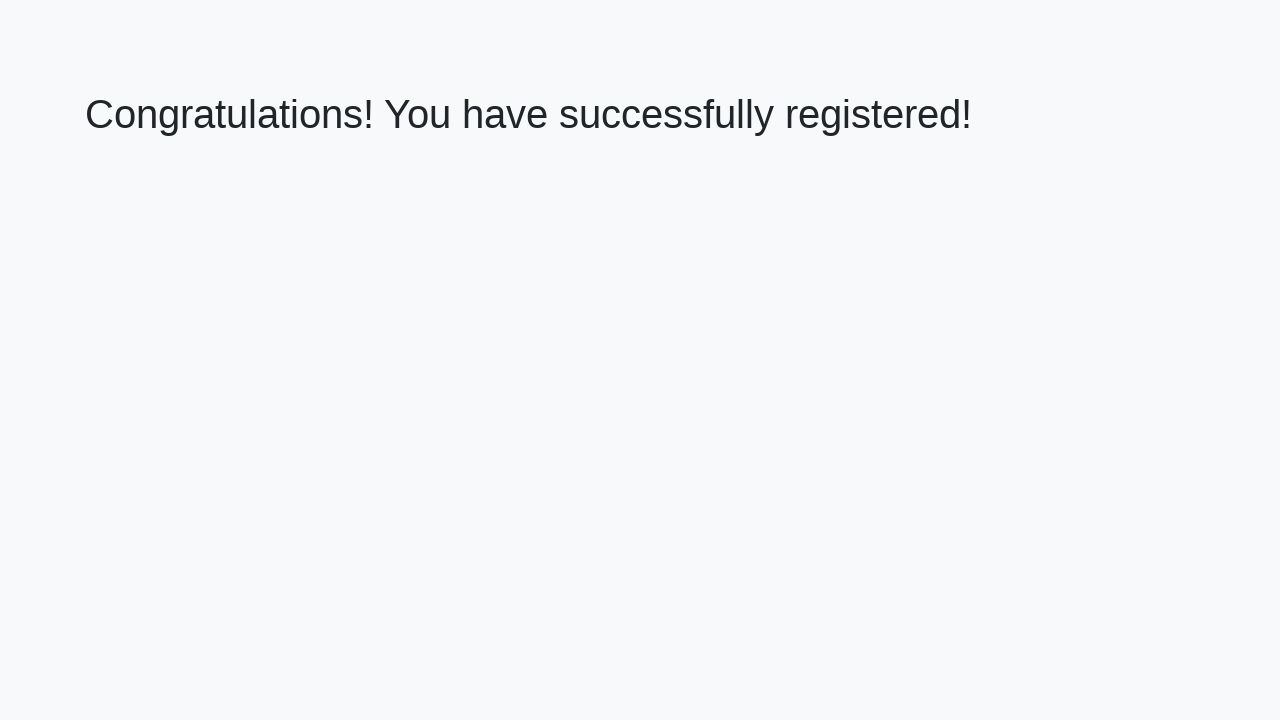

Retrieved success message text: 'Congratulations! You have successfully registered!'
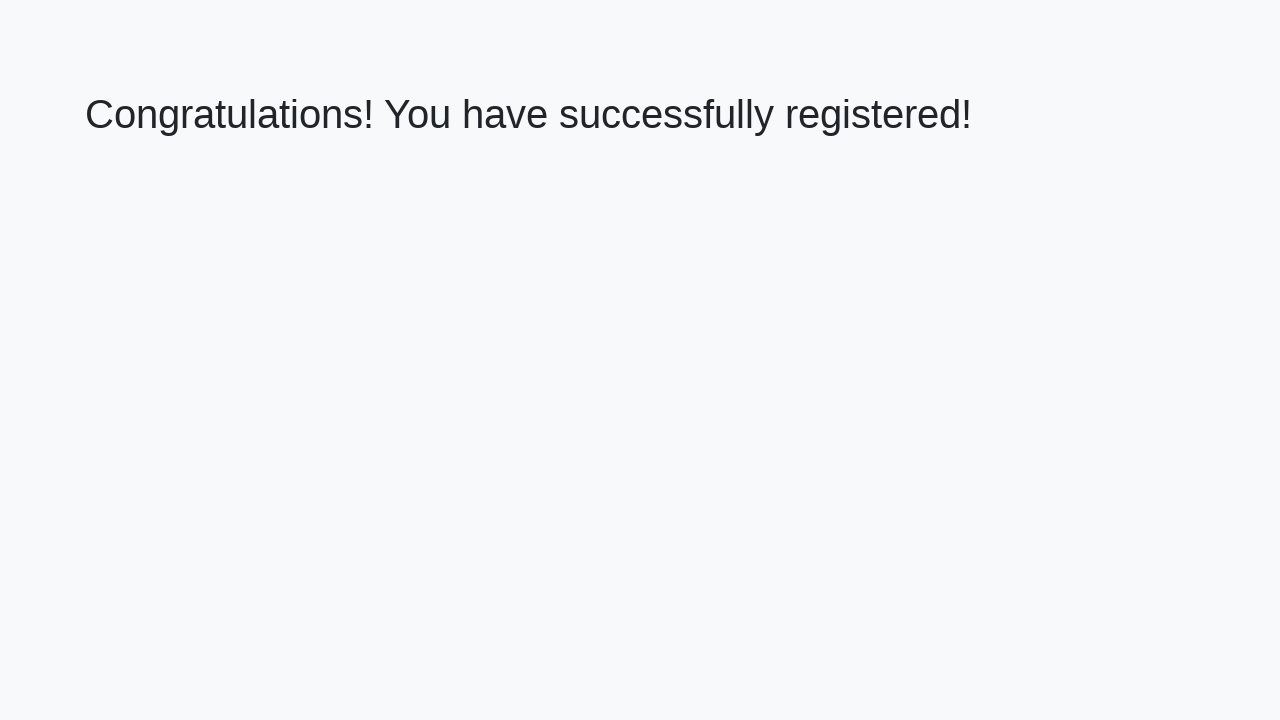

Verified that the success message is displayed correctly
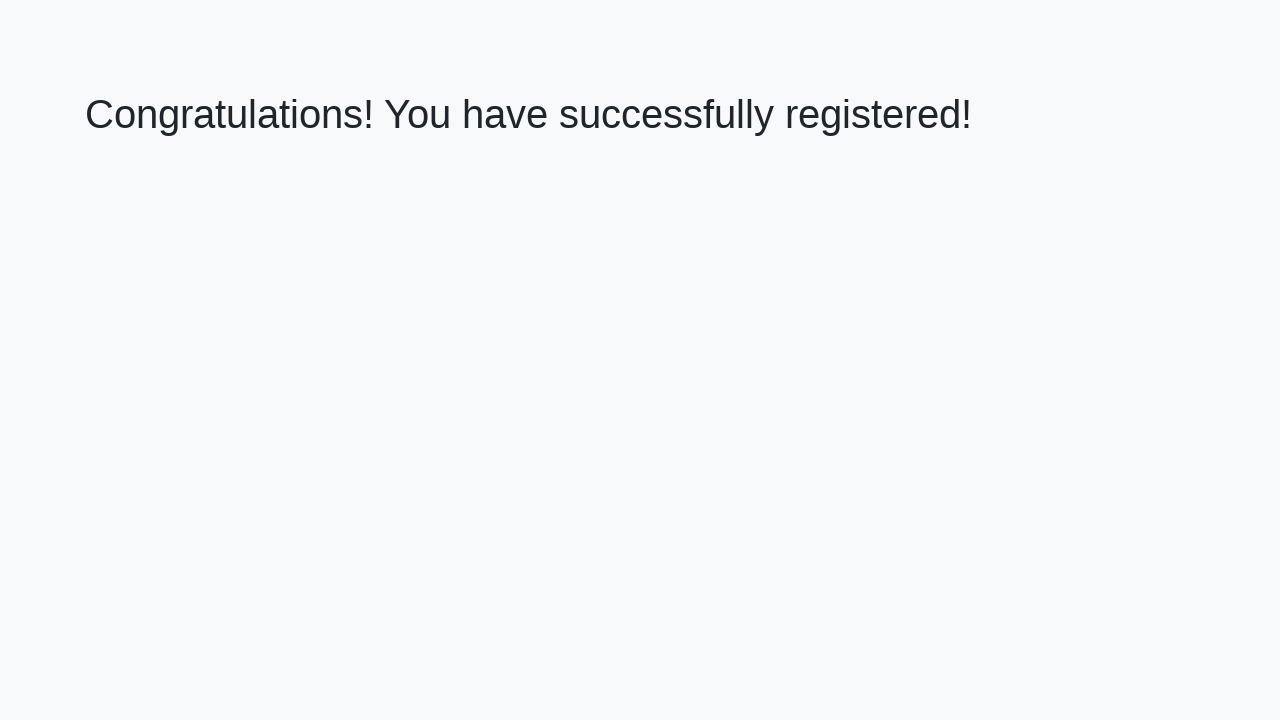

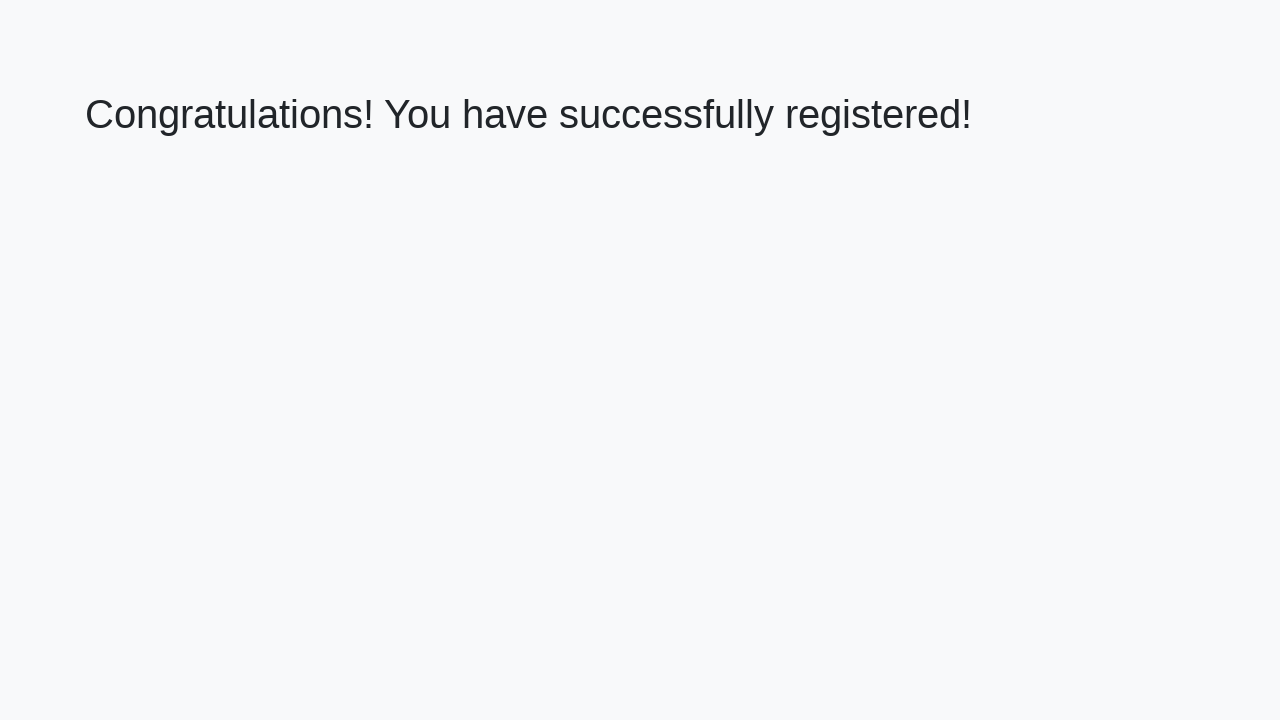